Tests dynamic loading functionality by clicking a button and waiting for hidden content to appear

Starting URL: https://the-internet.herokuapp.com/dynamic_loading/1

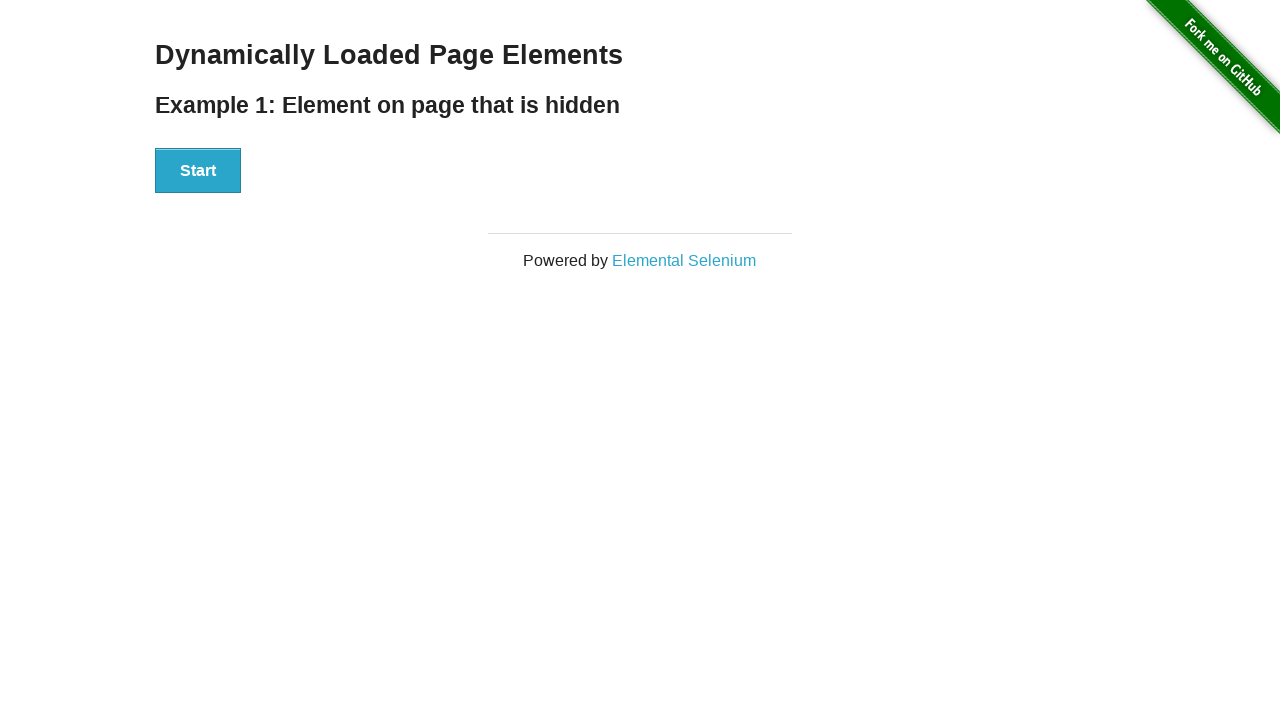

Clicked start button to trigger dynamic loading at (198, 171) on #start button
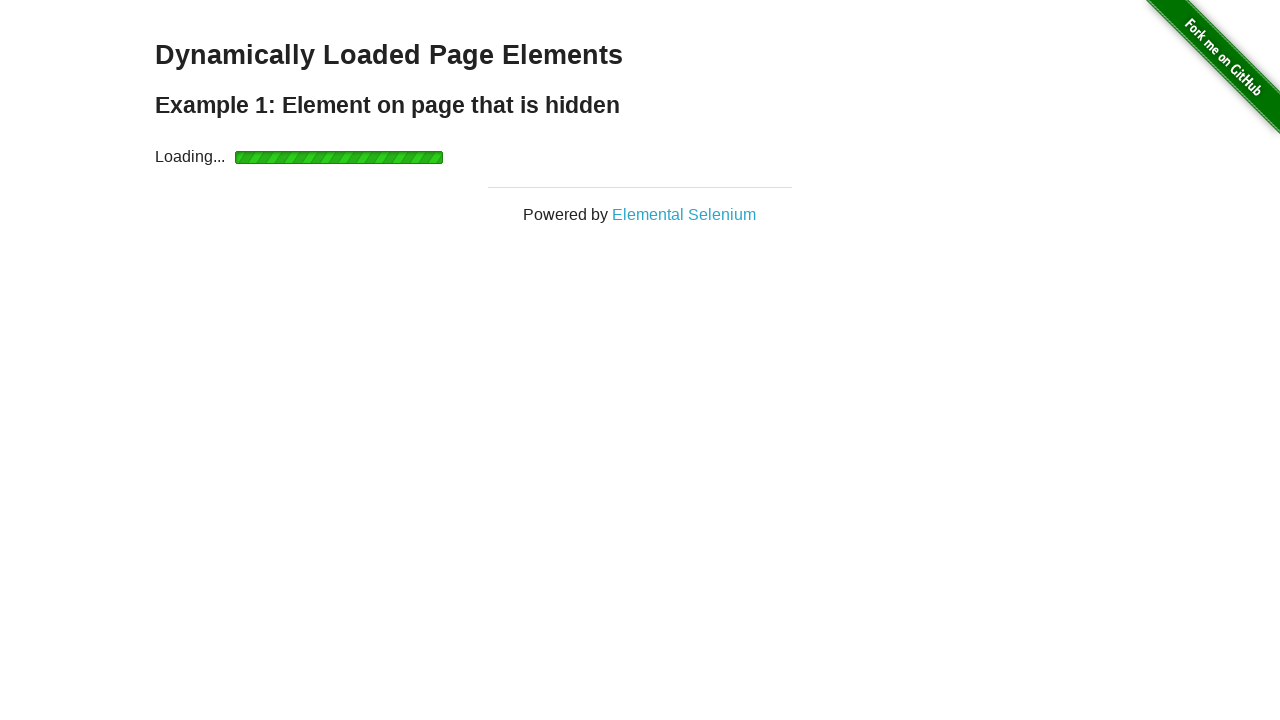

Waited for dynamically loaded content to appear (finish h4 visible)
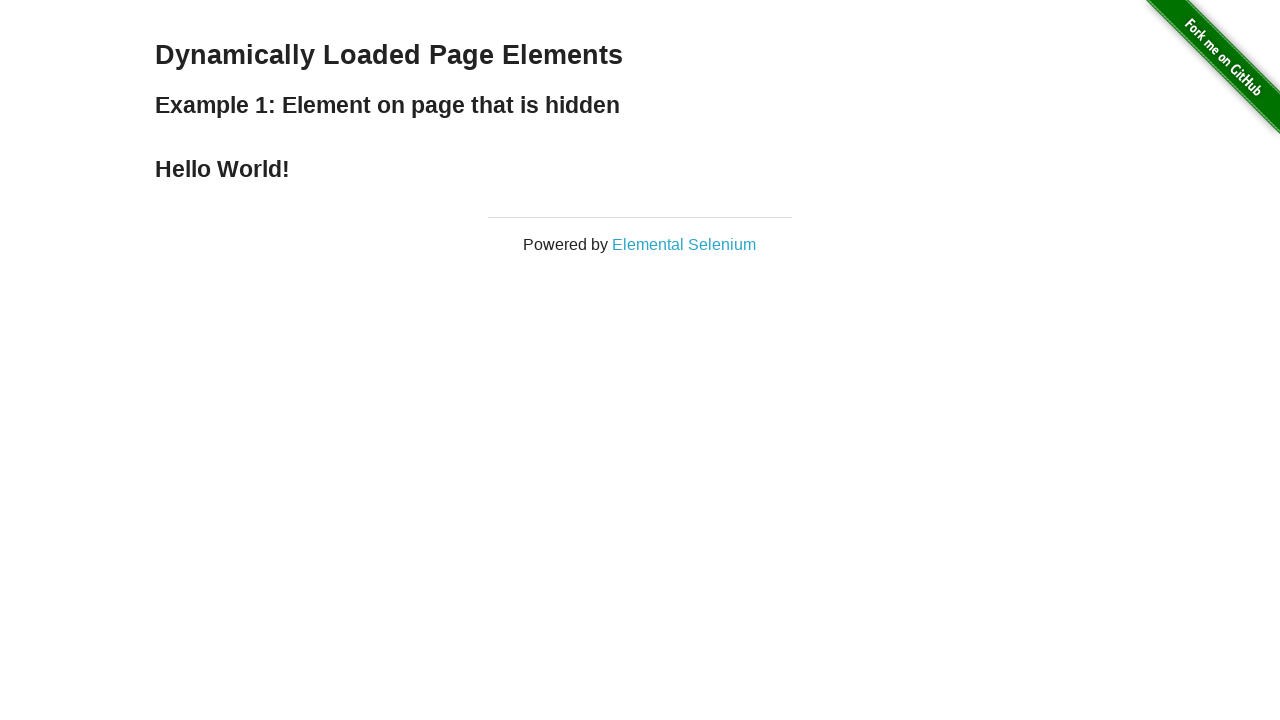

Retrieved text from loaded element: 'Hello World!'
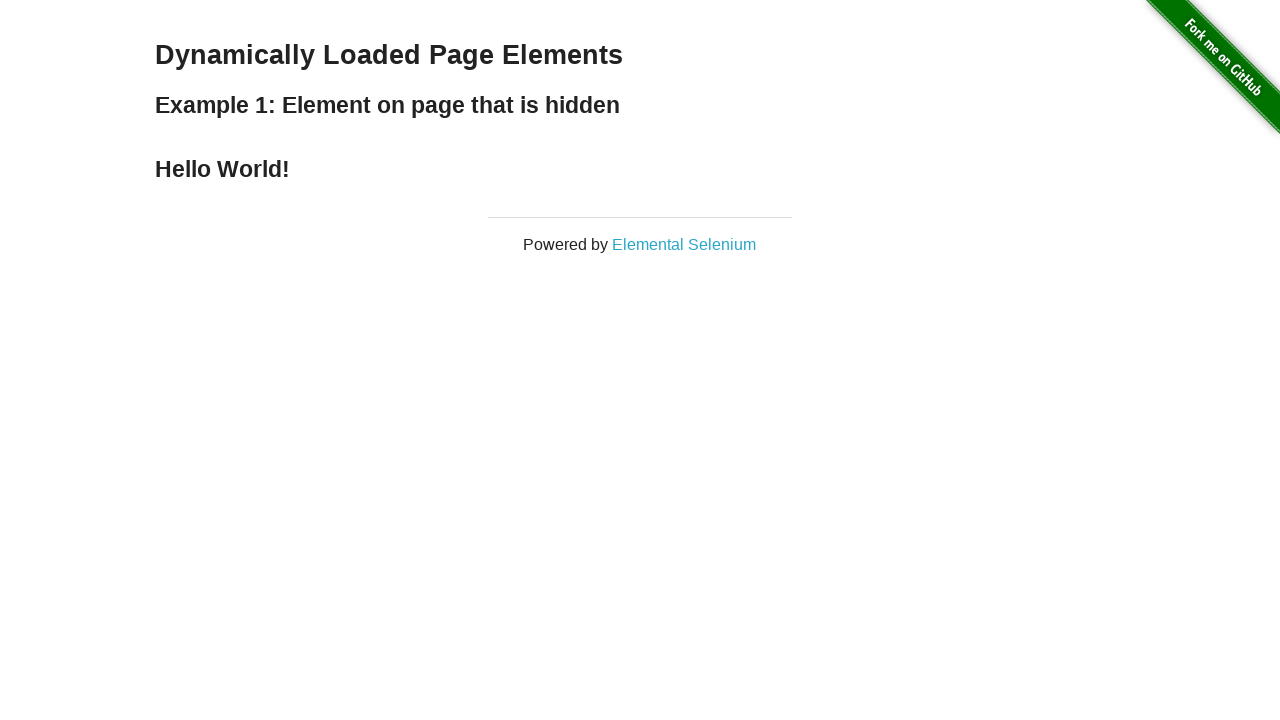

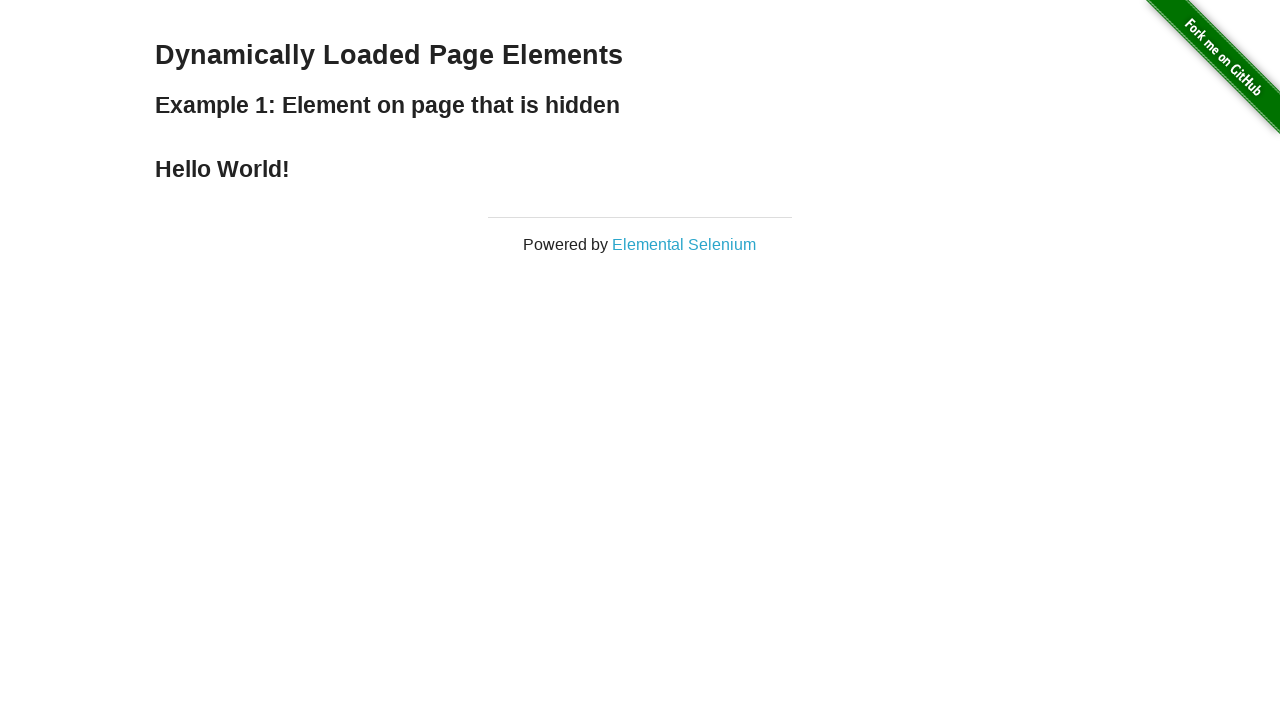